Tests that edits are saved when the edit field loses focus (blur)

Starting URL: https://demo.playwright.dev/todomvc

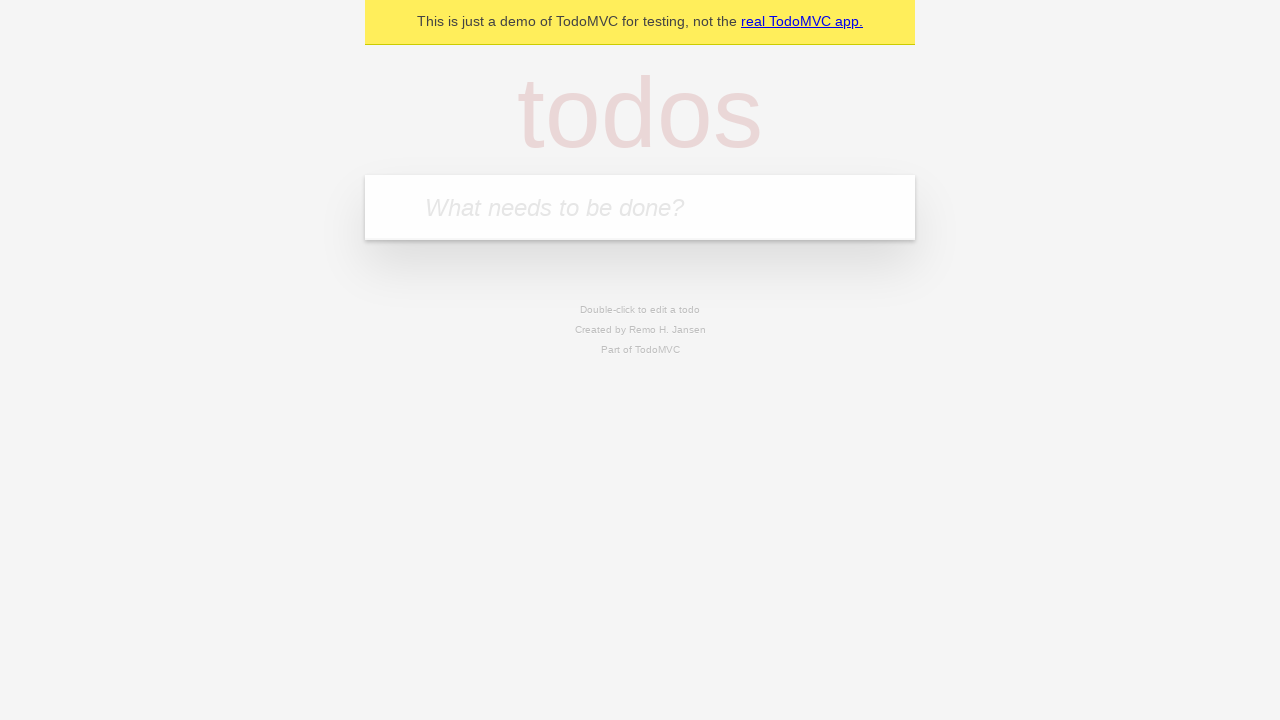

Filled first todo input with 'buy some cheese' on internal:attr=[placeholder="What needs to be done?"i]
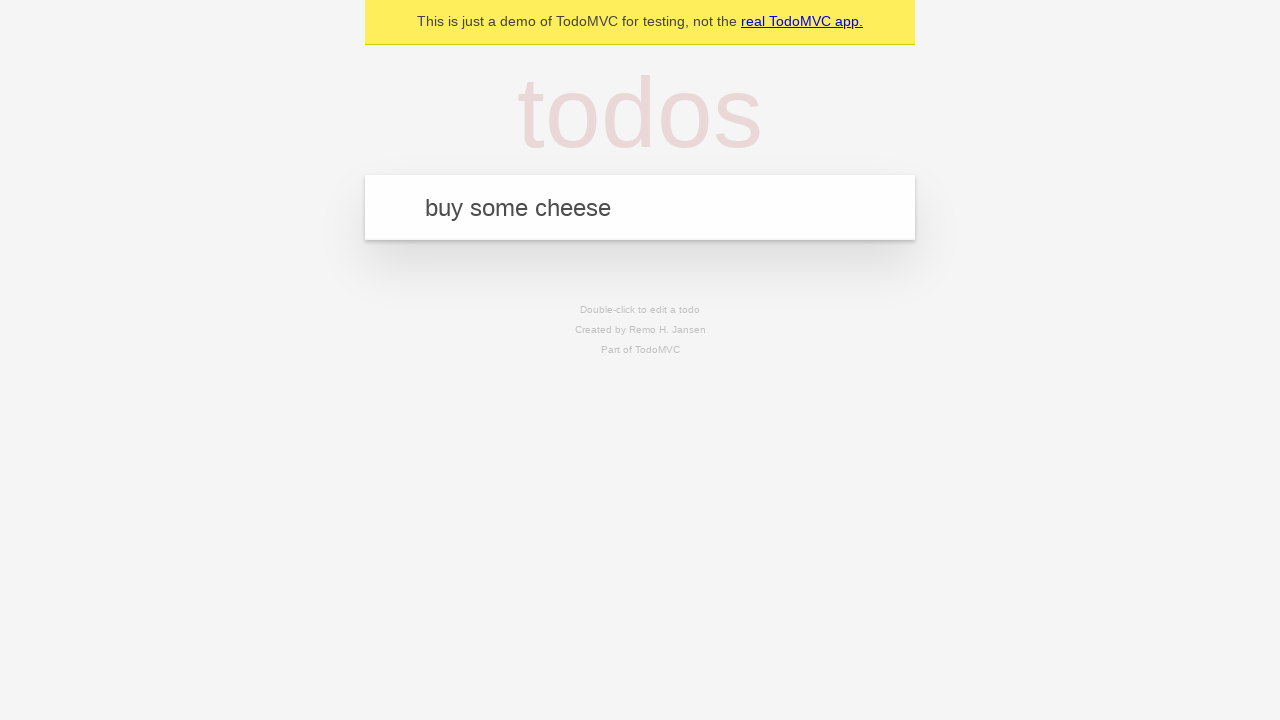

Pressed Enter to add first todo on internal:attr=[placeholder="What needs to be done?"i]
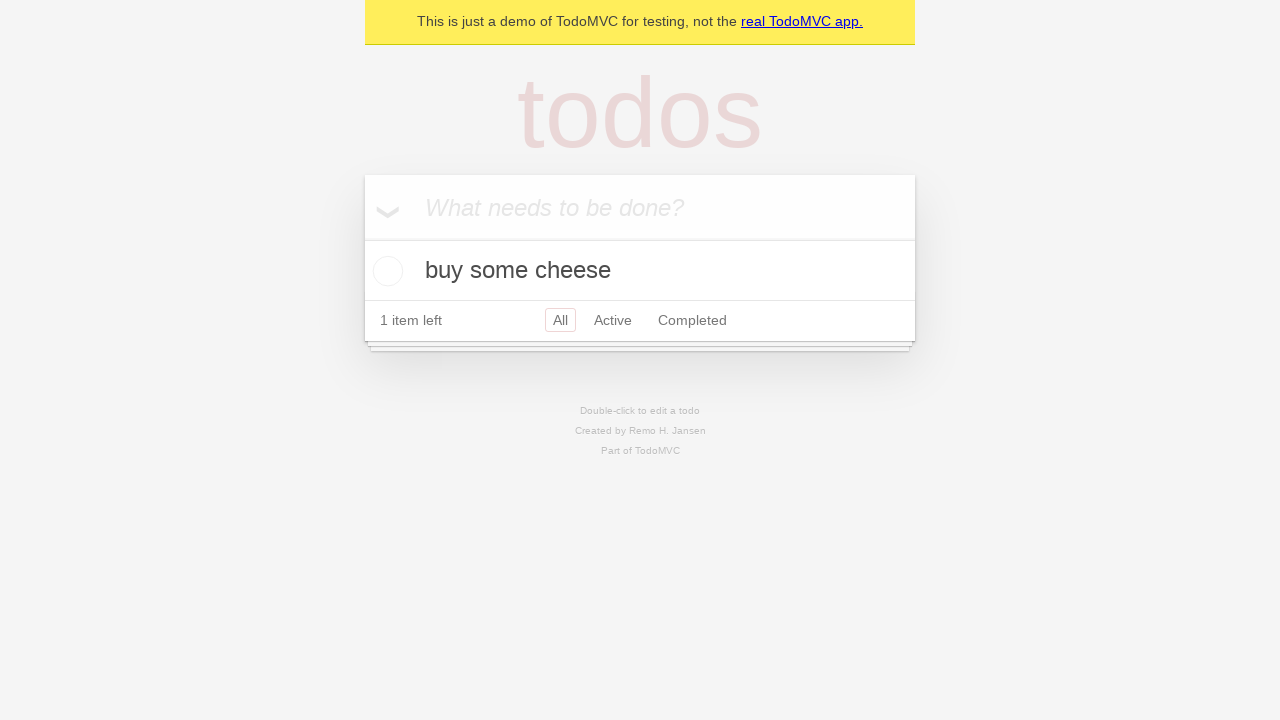

Filled second todo input with 'feed the cat' on internal:attr=[placeholder="What needs to be done?"i]
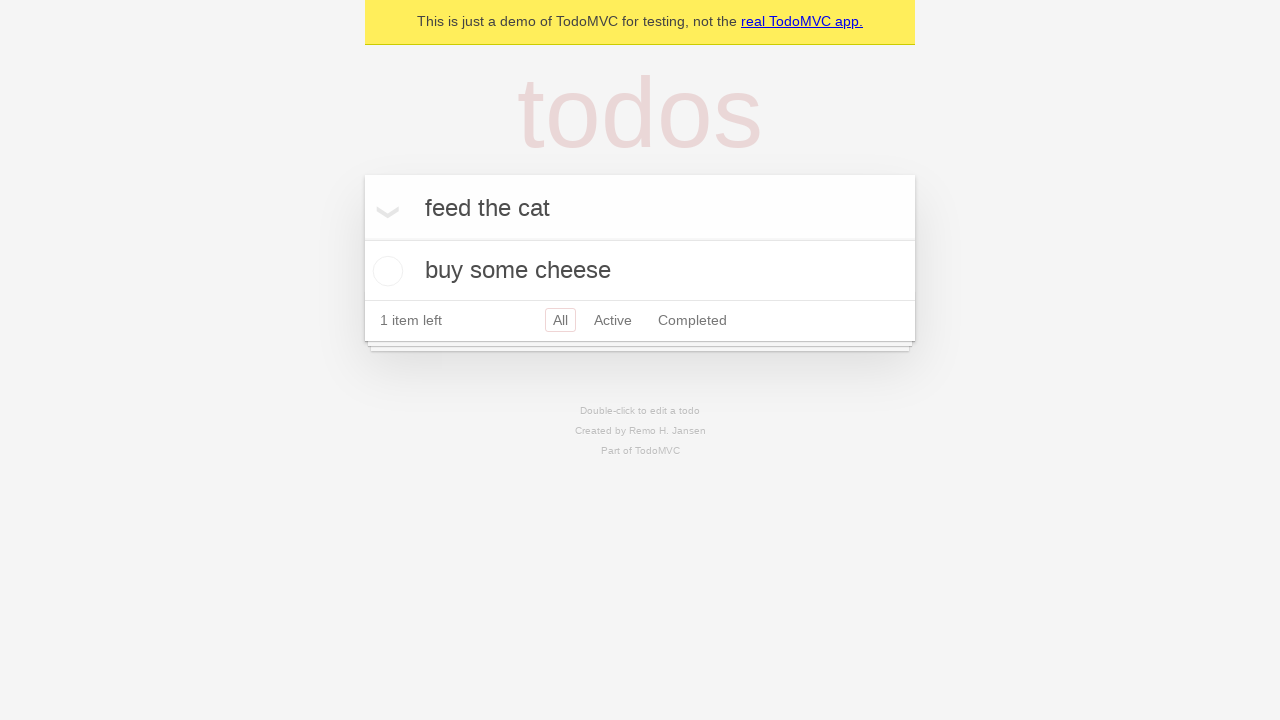

Pressed Enter to add second todo on internal:attr=[placeholder="What needs to be done?"i]
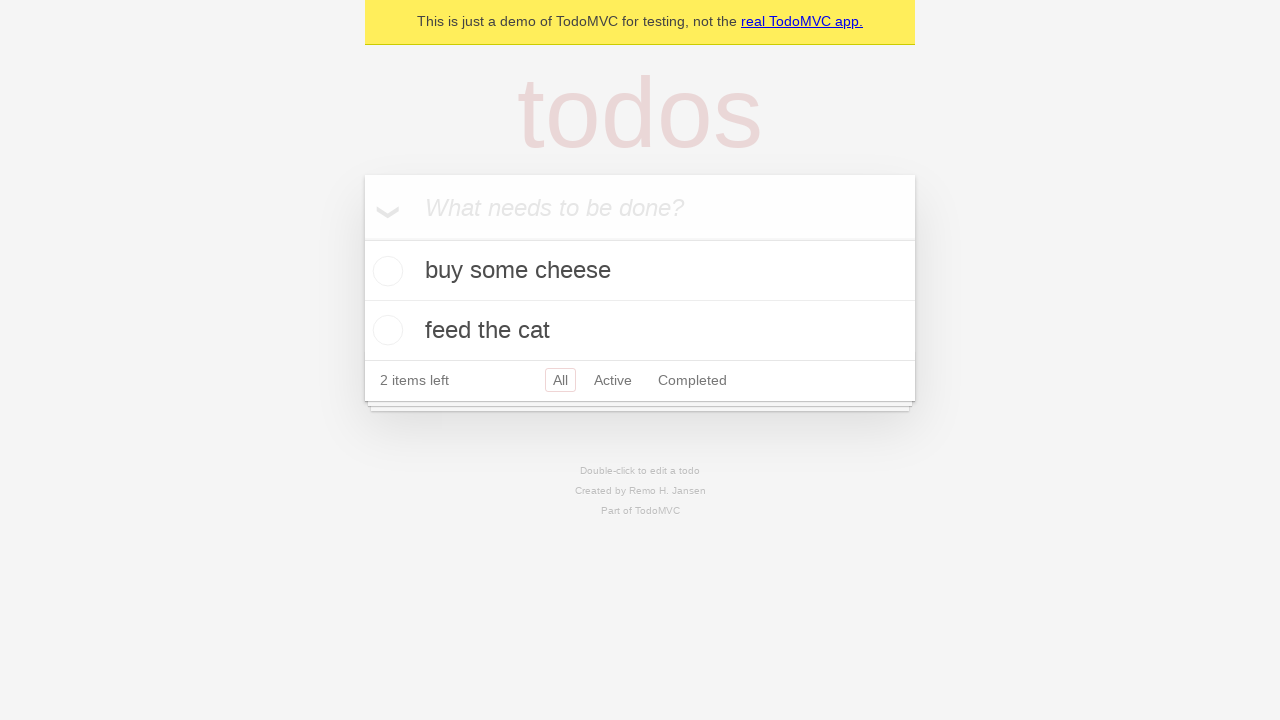

Filled third todo input with 'book a doctors appointment' on internal:attr=[placeholder="What needs to be done?"i]
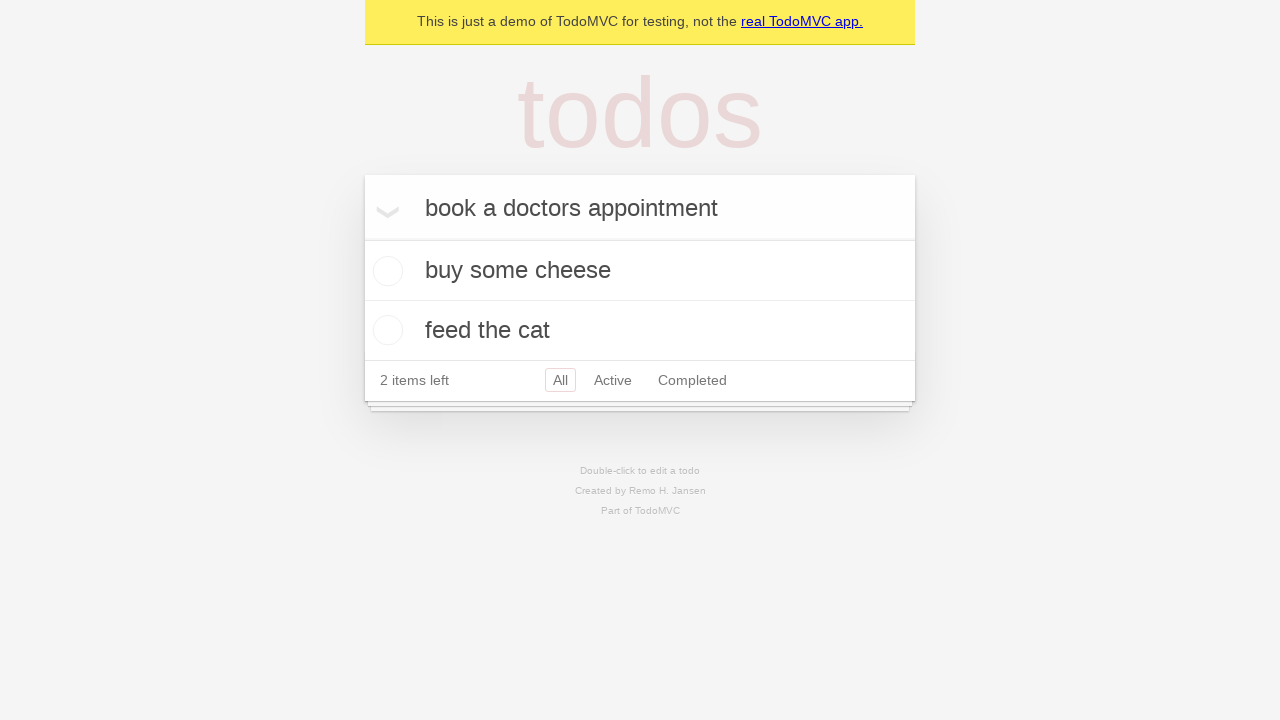

Pressed Enter to add third todo on internal:attr=[placeholder="What needs to be done?"i]
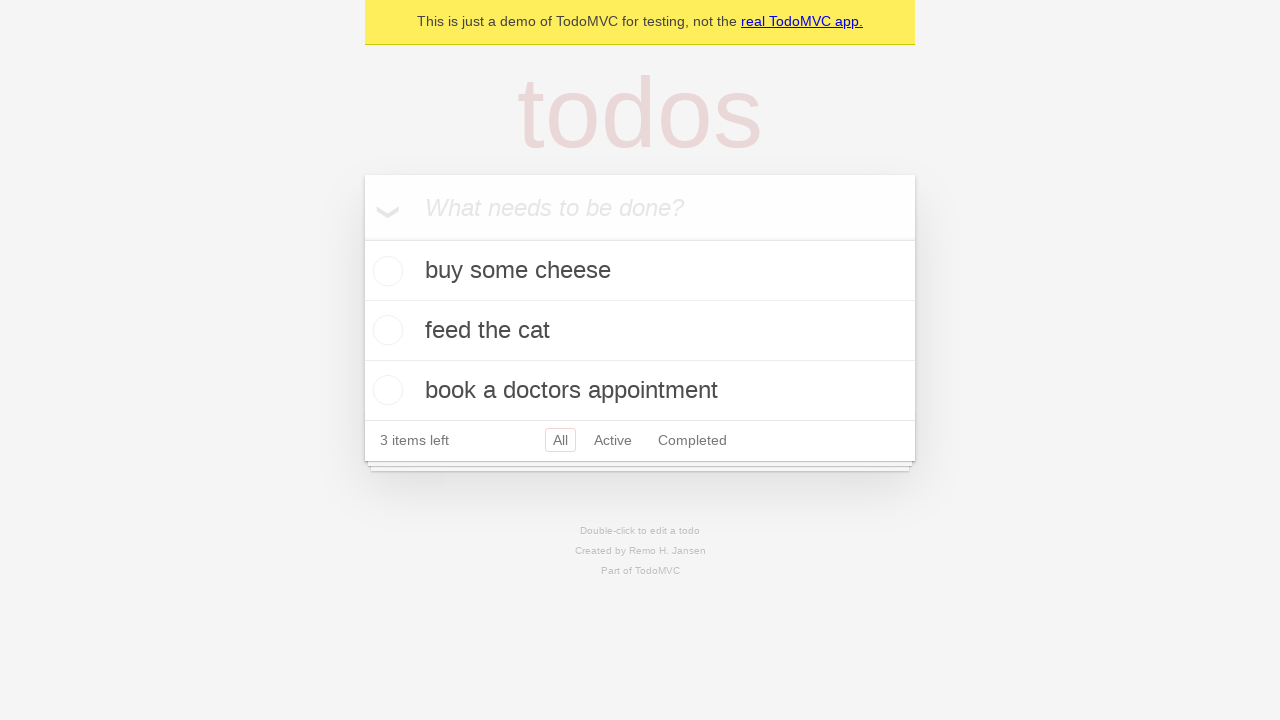

Waited for all 3 todos to be added to the DOM
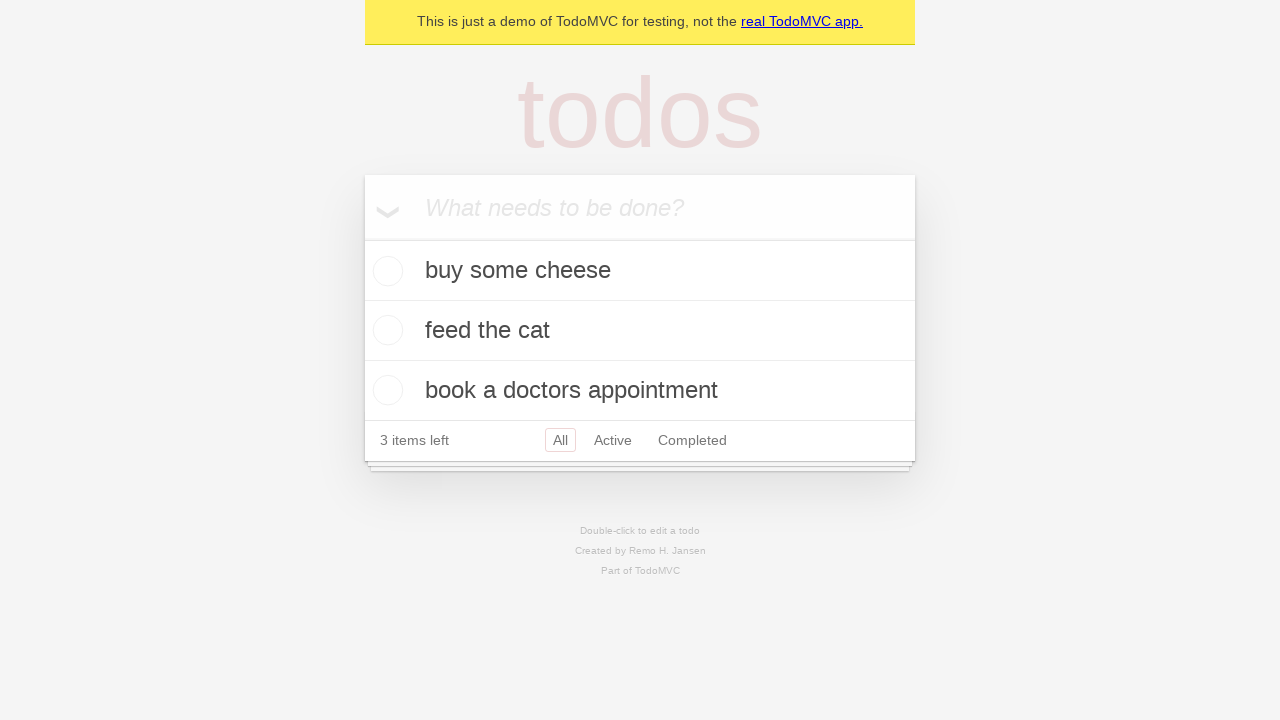

Double-clicked second todo item to enter edit mode at (640, 331) on internal:testid=[data-testid="todo-item"s] >> nth=1
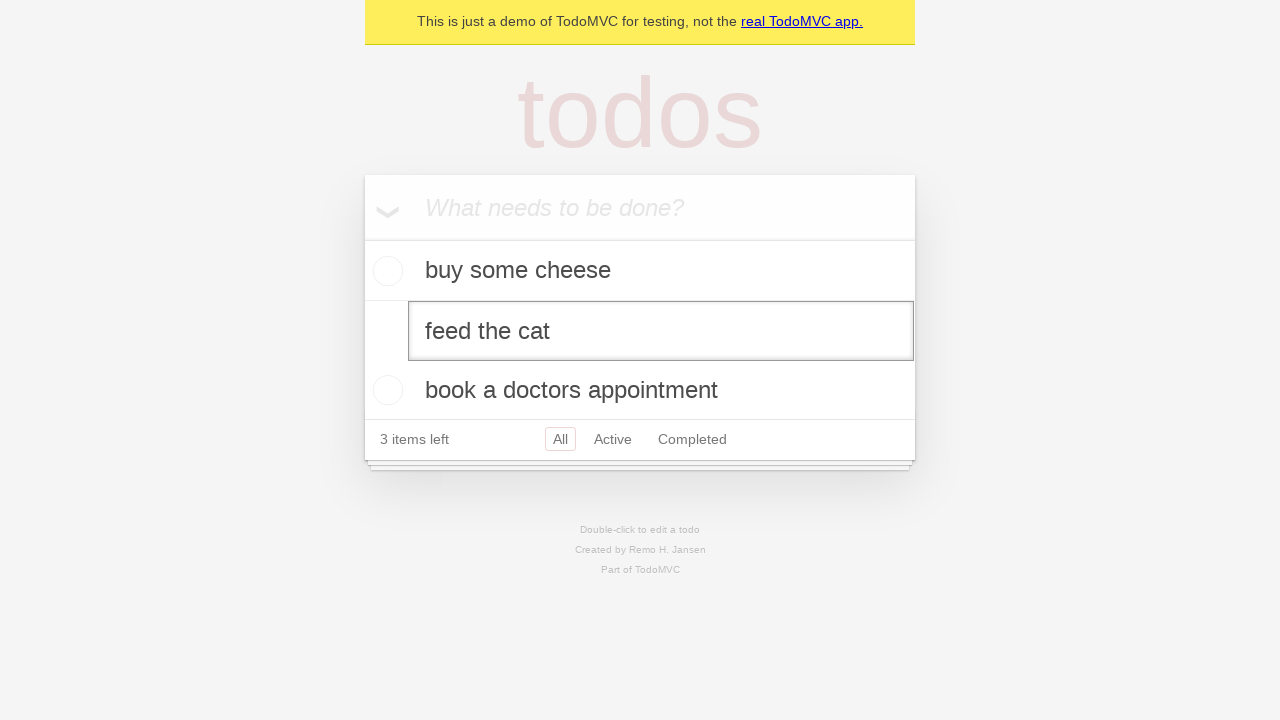

Filled edit field with 'buy some sausages' on internal:testid=[data-testid="todo-item"s] >> nth=1 >> internal:role=textbox[nam
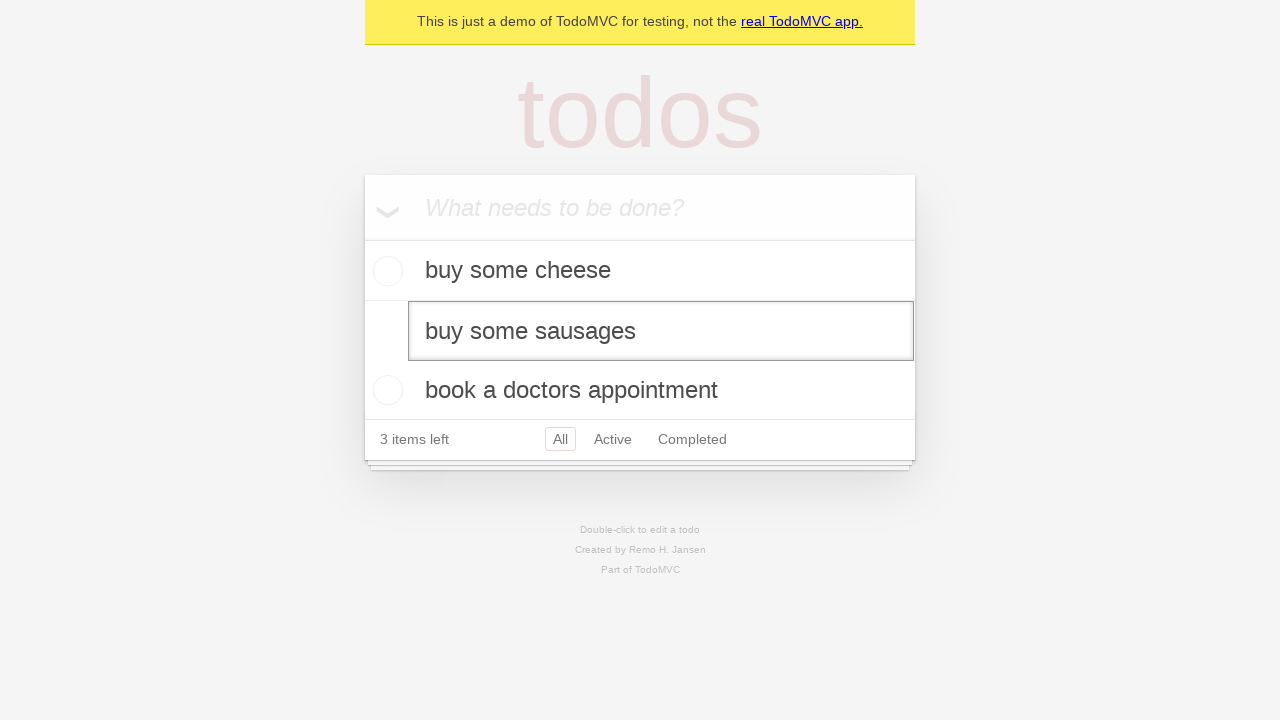

Triggered blur event to save the edited todo
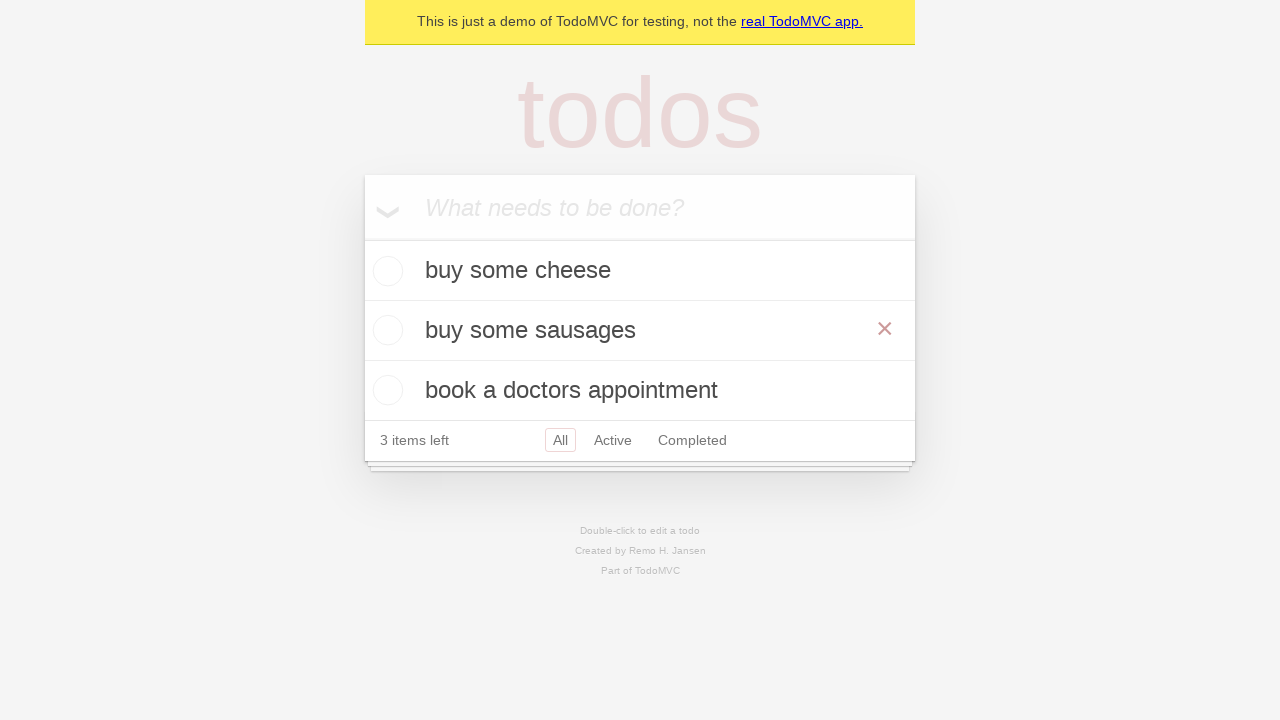

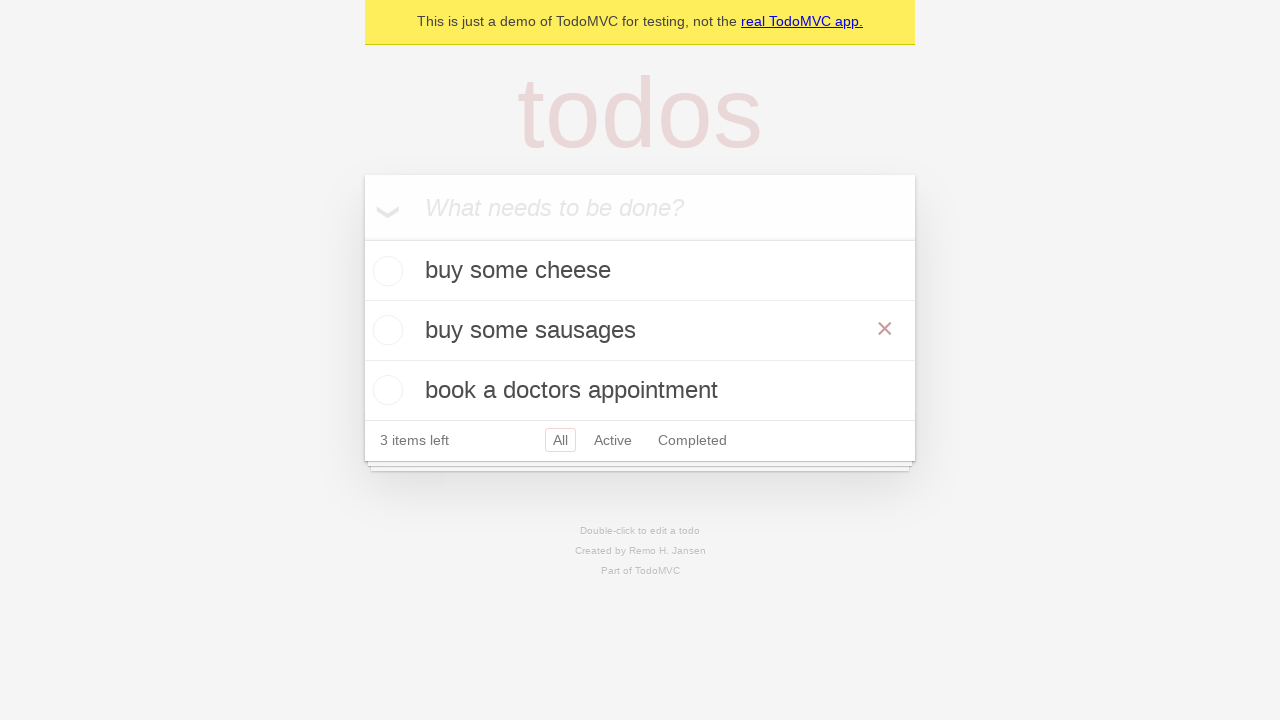